Tests right-click context menu functionality by performing a right-click action on a button element

Starting URL: https://swisnl.github.io/jQuery-contextMenu/demo.html

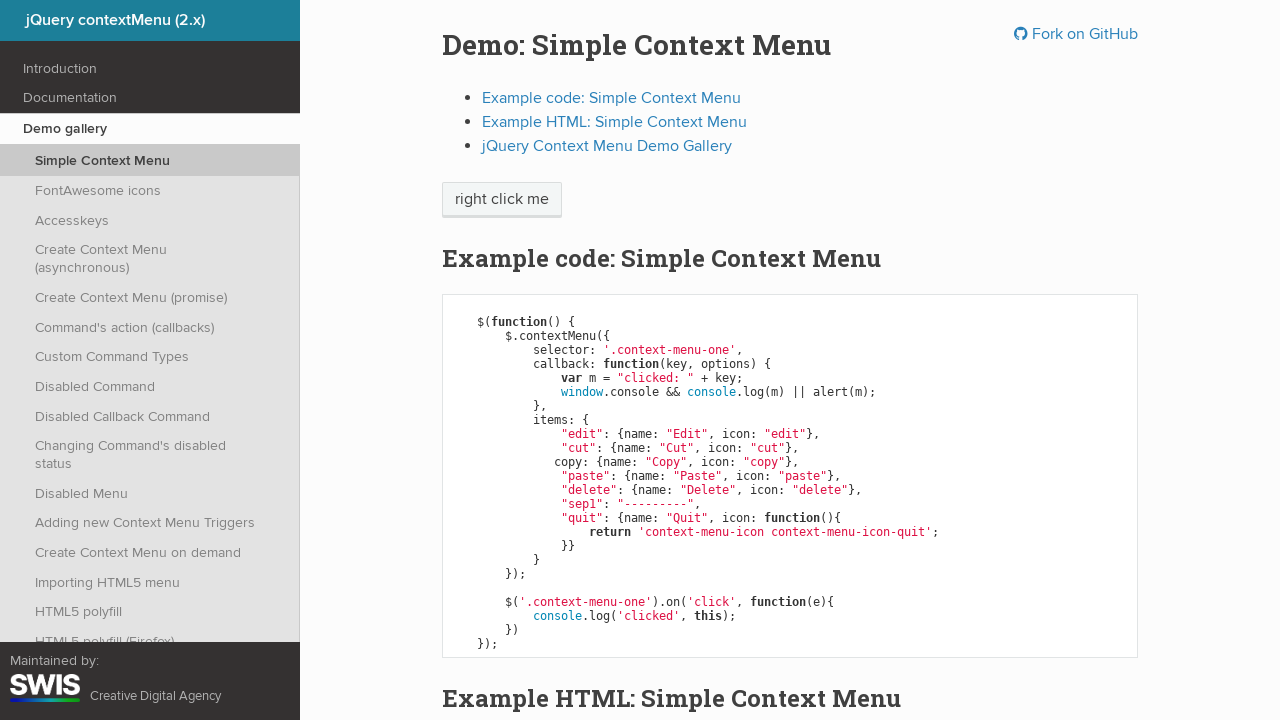

Located button element for context menu demo
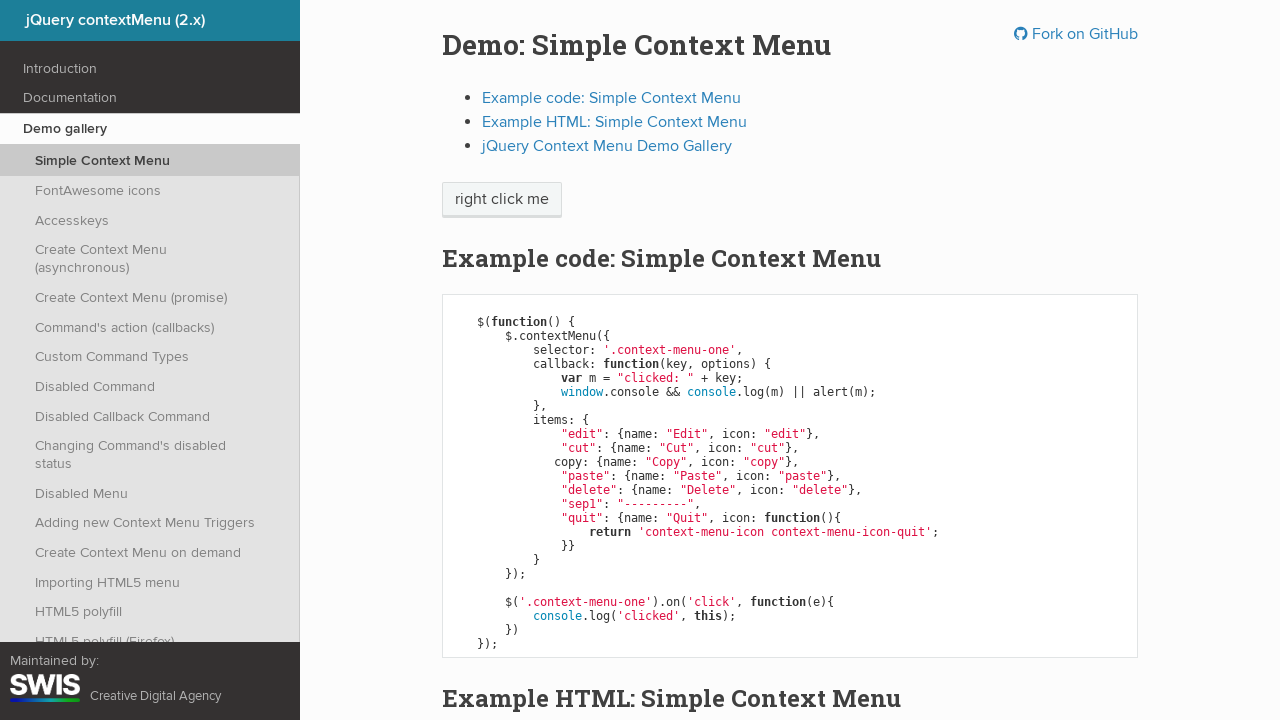

Performed right-click action on button element at (502, 200) on xpath=//*[@class='context-menu-one btn btn-neutral']
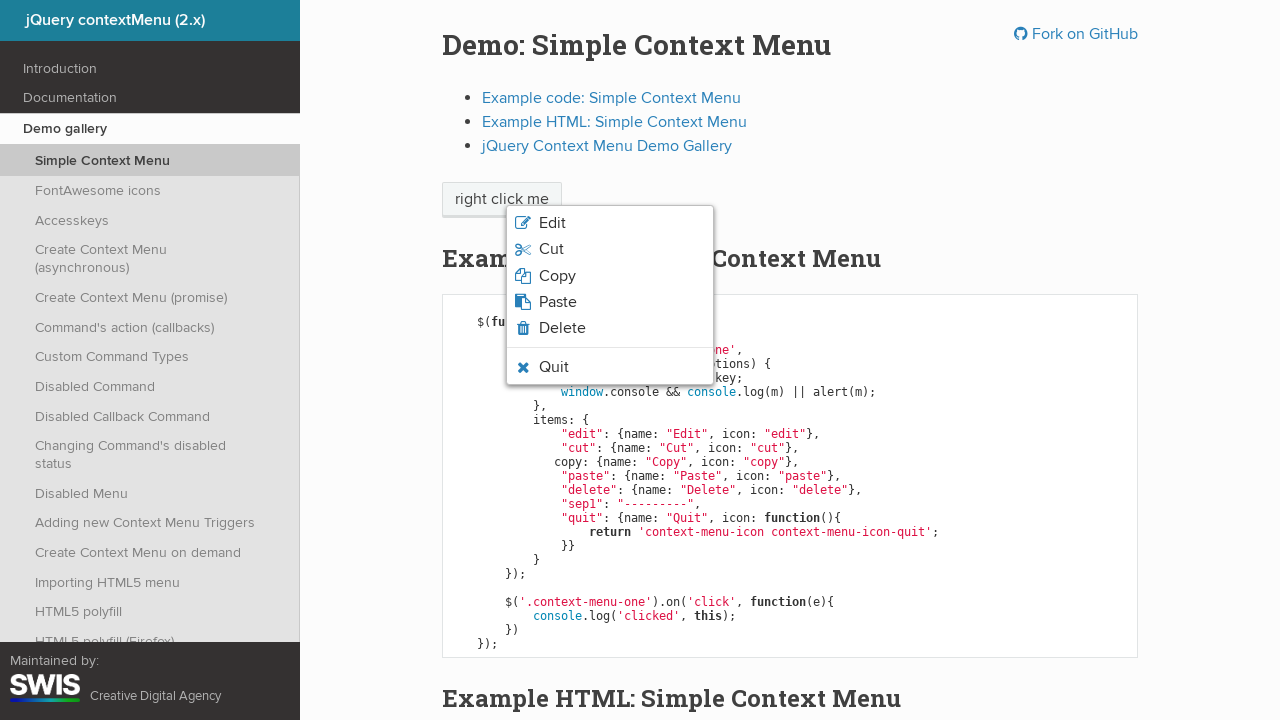

Waited for context menu to appear
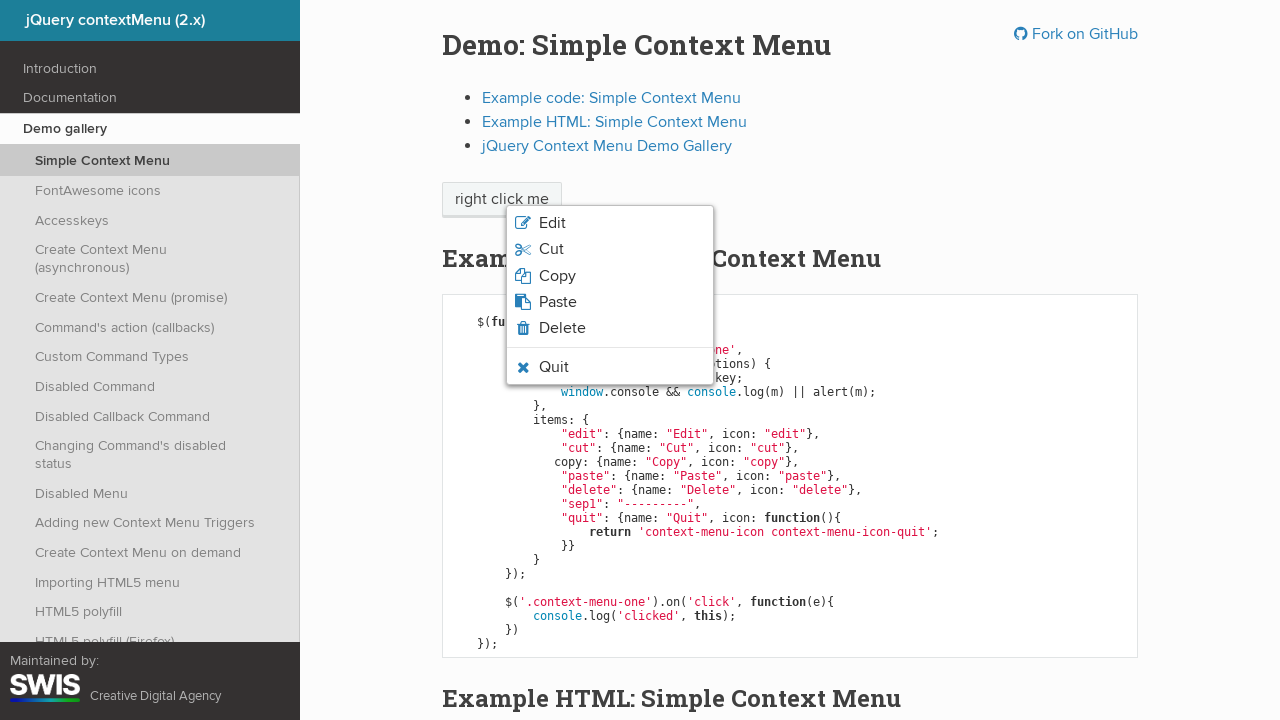

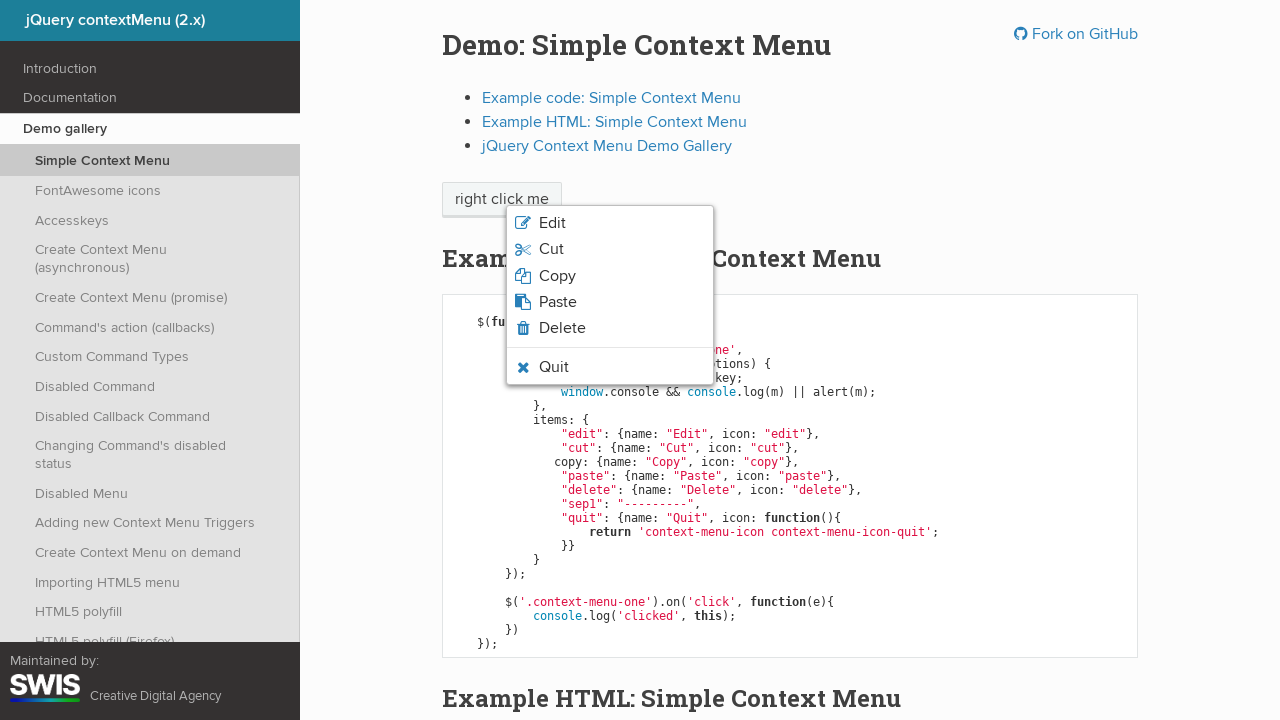